Tests the multi-window functionality by verifying page text, clicking a button that opens a new window, switching to the new window to verify its content, and then switching back to the original window.

Starting URL: https://the-internet.herokuapp.com/windows

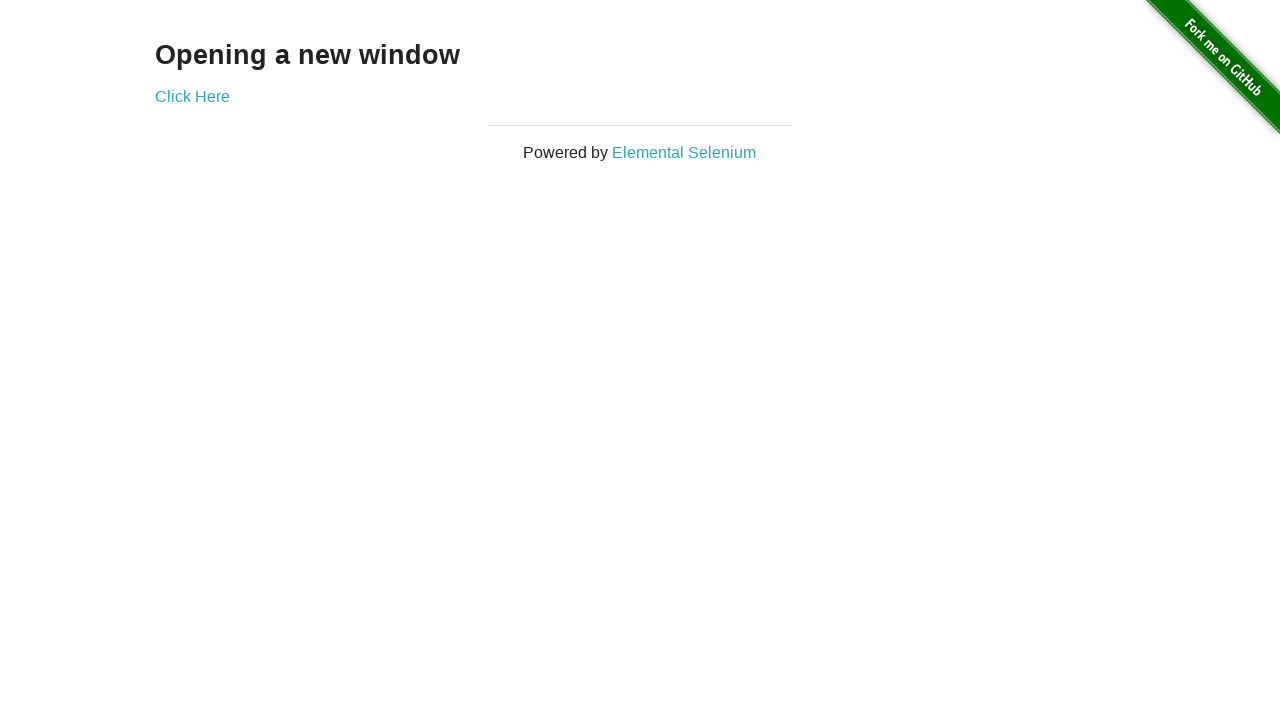

Verified heading text 'Opening a new window' is present on the page
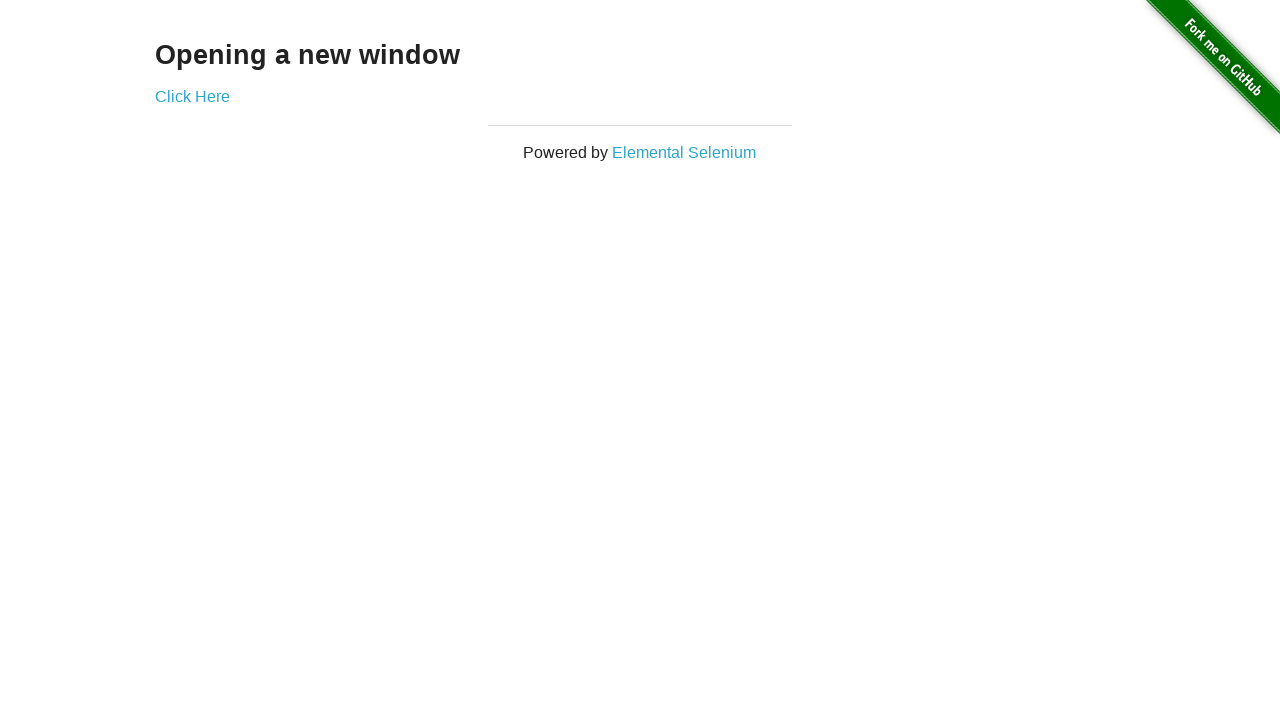

Verified page title contains 'The Internet'
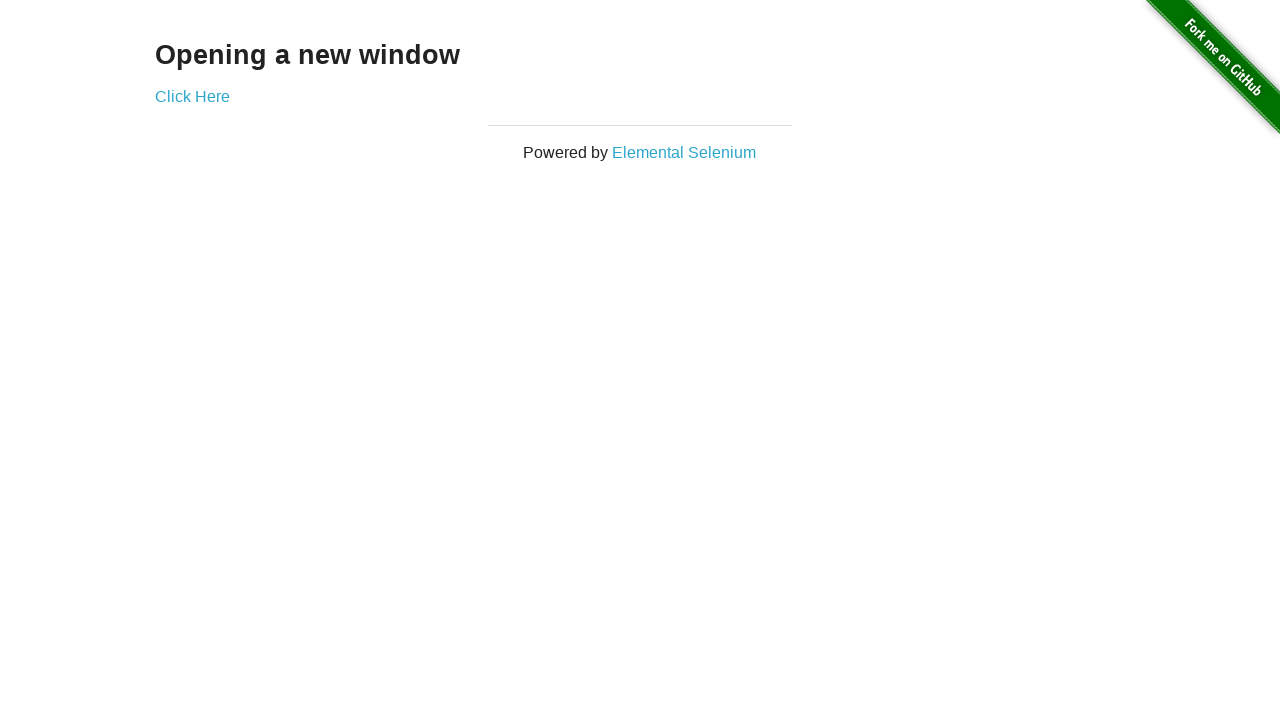

Clicked 'Click Here' link to open a new window at (192, 96) on text=Click Here
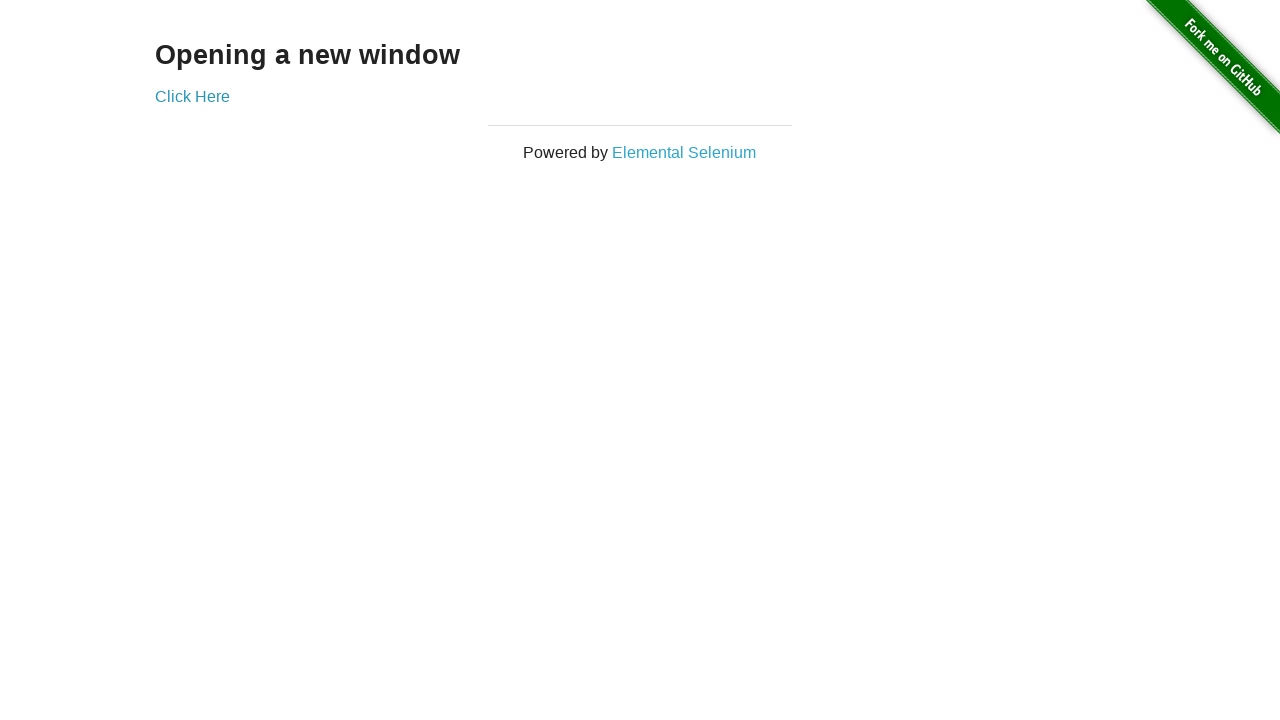

New window loaded and ready
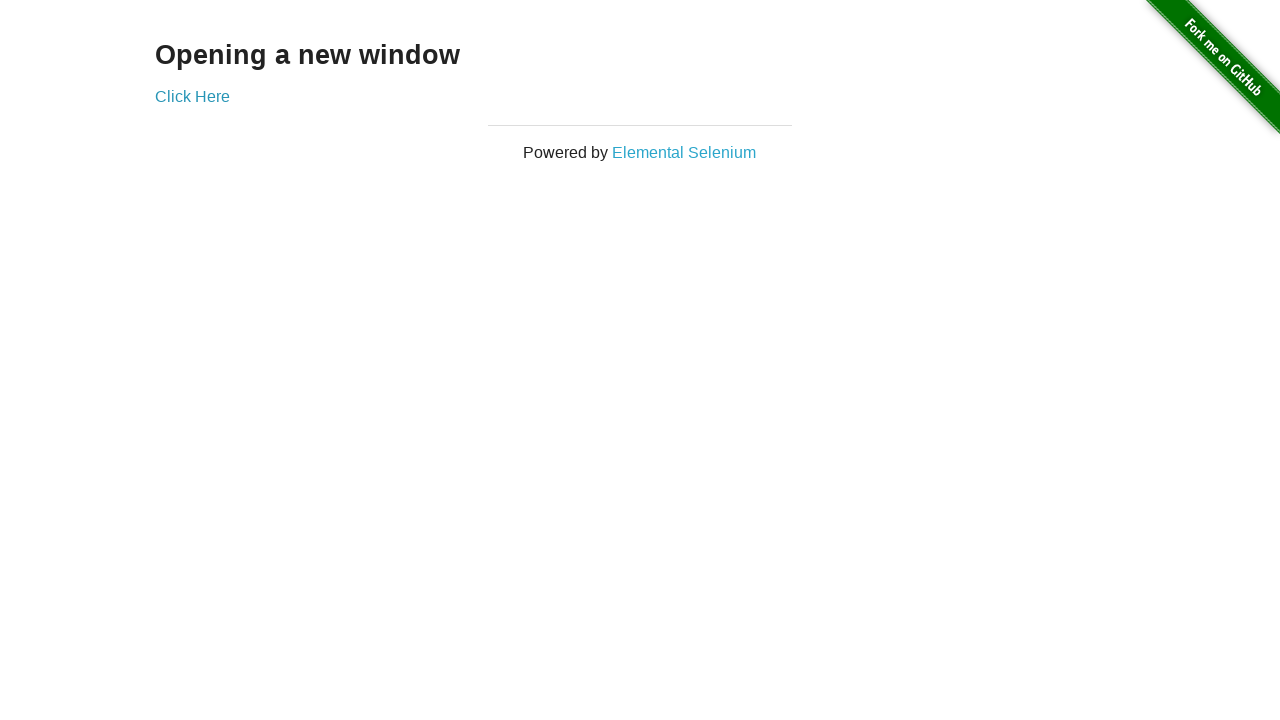

Verified new window contains 'New Window' heading text
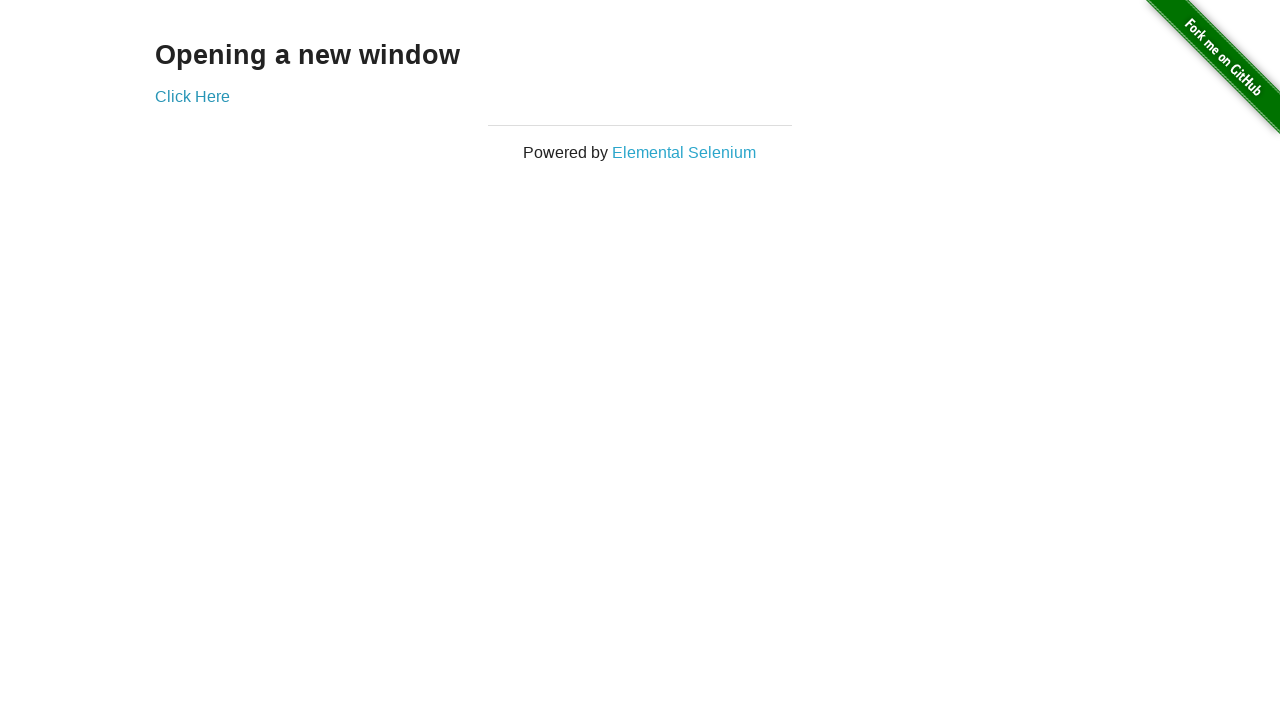

Switched back to original window
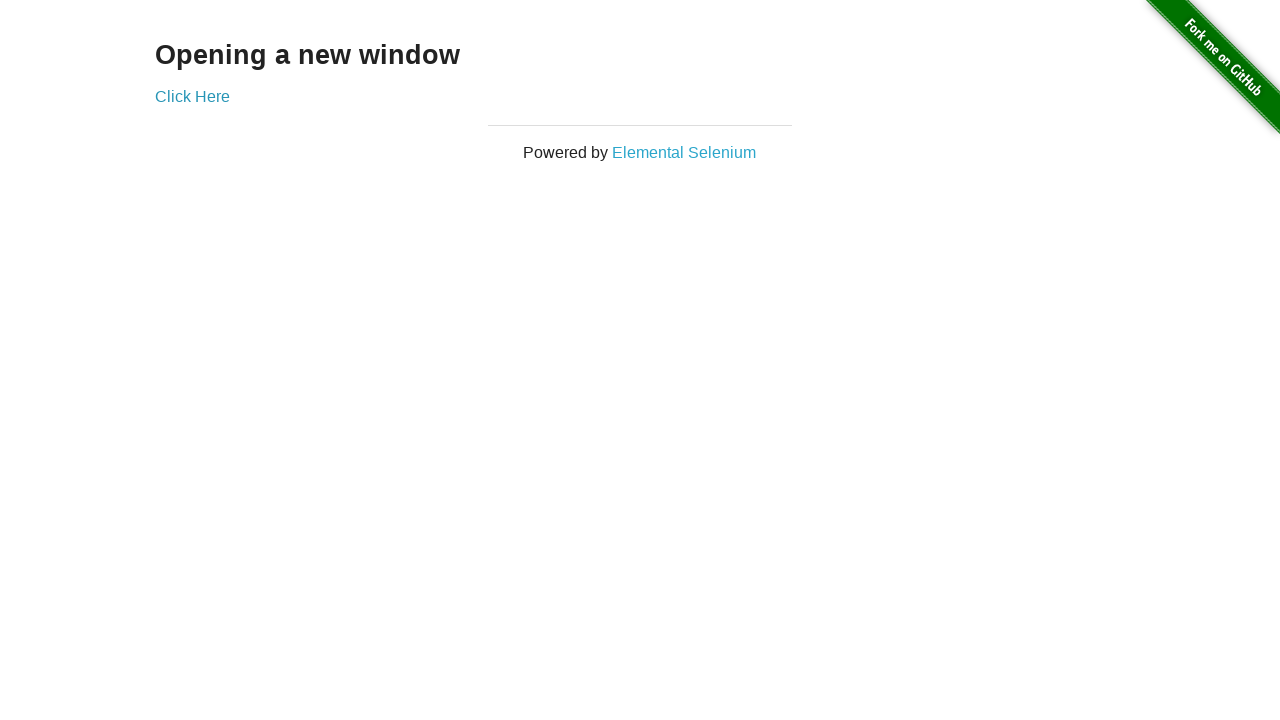

Verified original window title still contains 'The Internet'
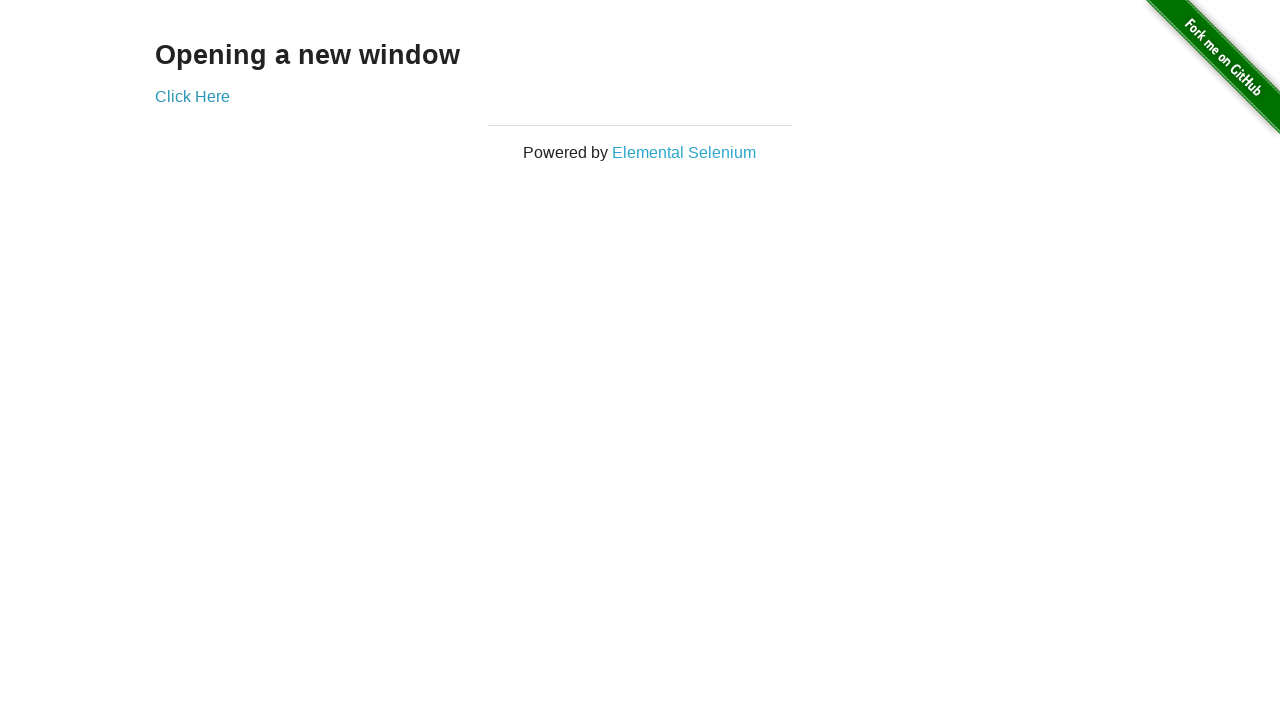

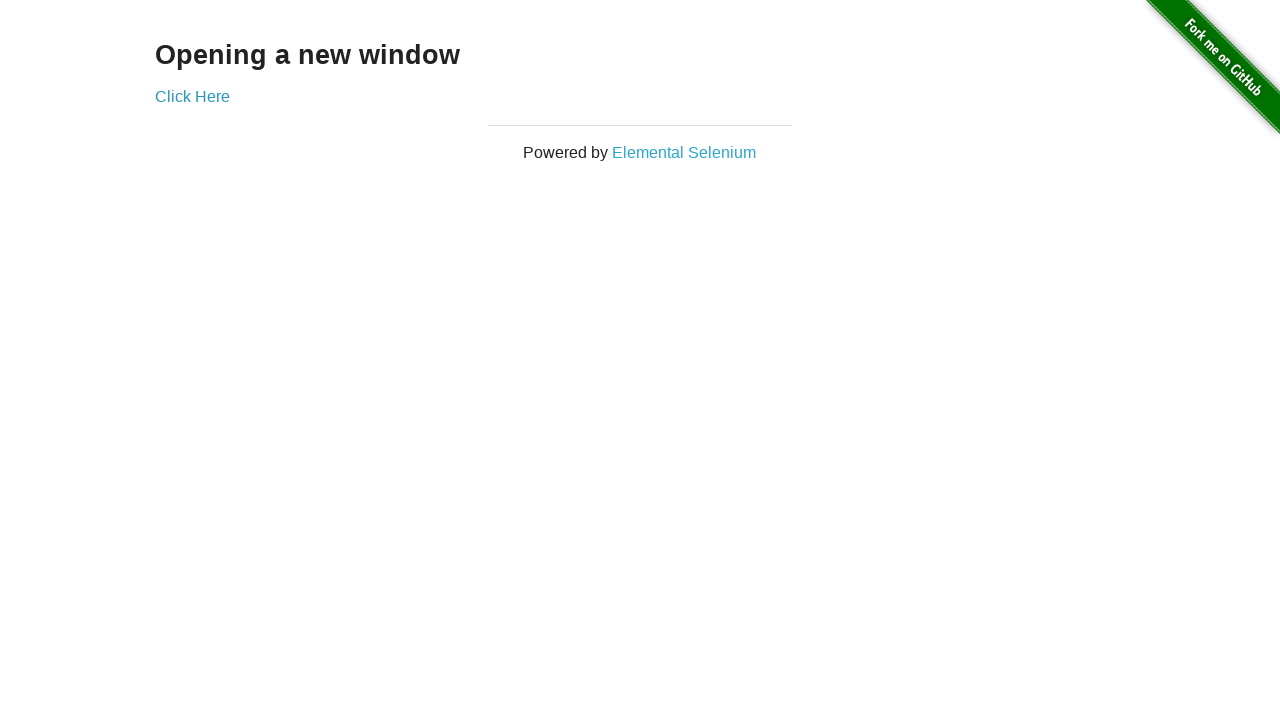